Clicks the Switch Tab button to open a new tab, scrolls to a specific position, then switches back

Starting URL: https://rahulshettyacademy.com/AutomationPractice/

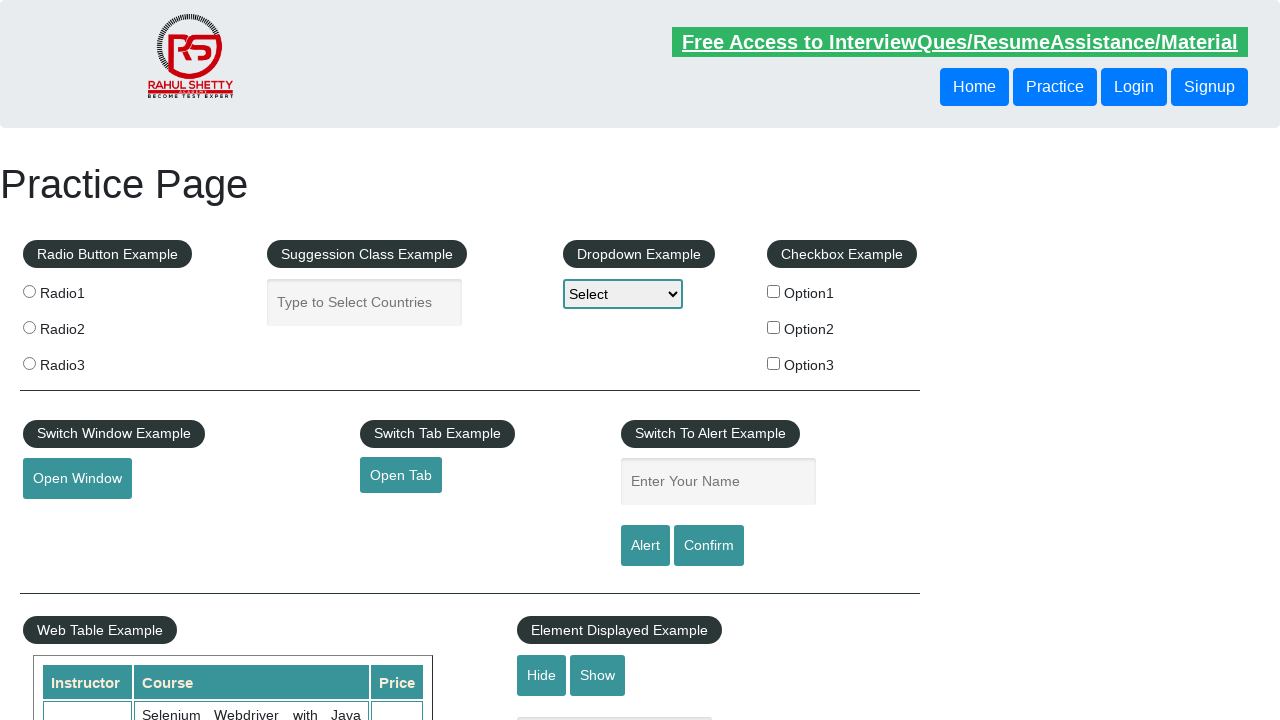

Clicked Switch Tab button to open new tab at (401, 475) on #opentab
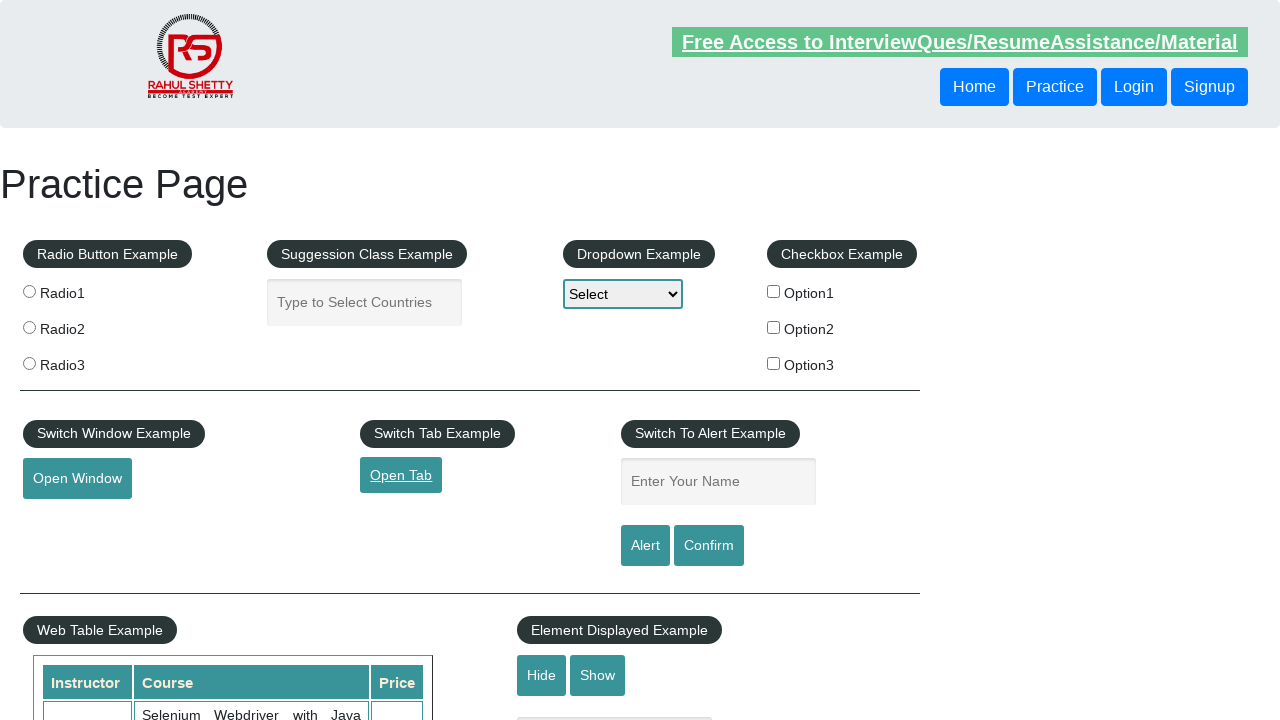

New tab opened and captured
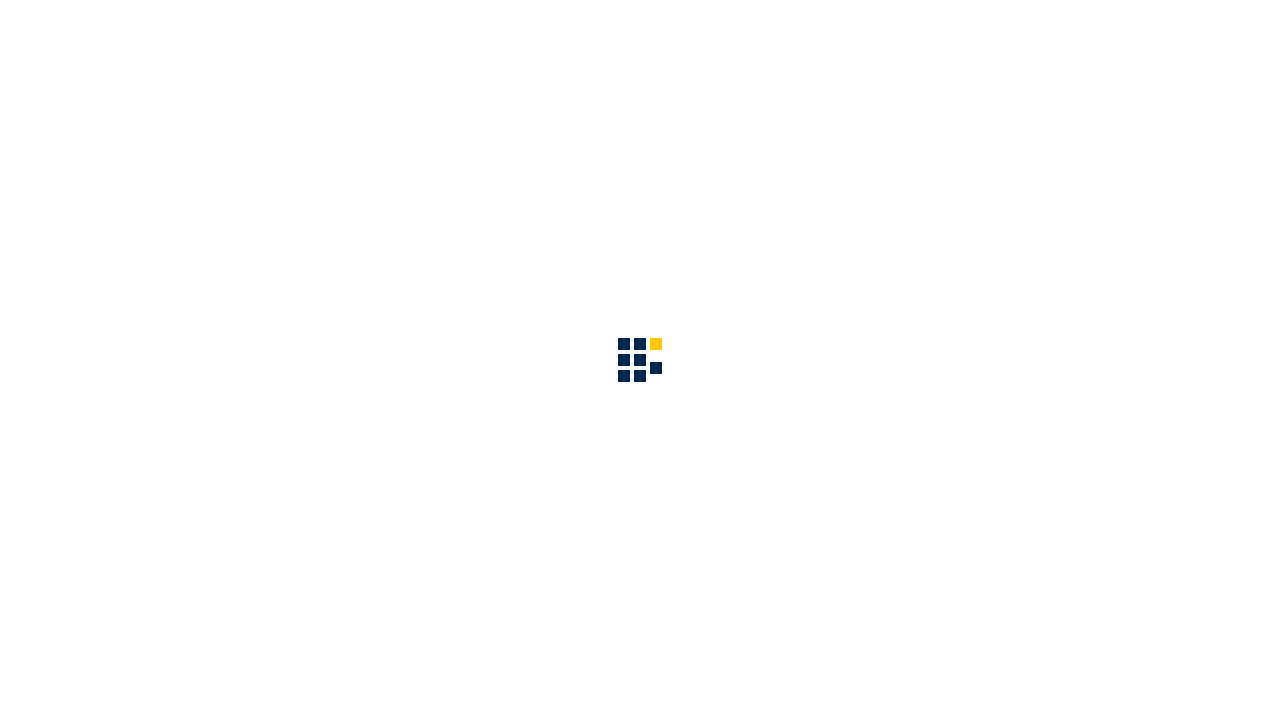

New tab finished loading
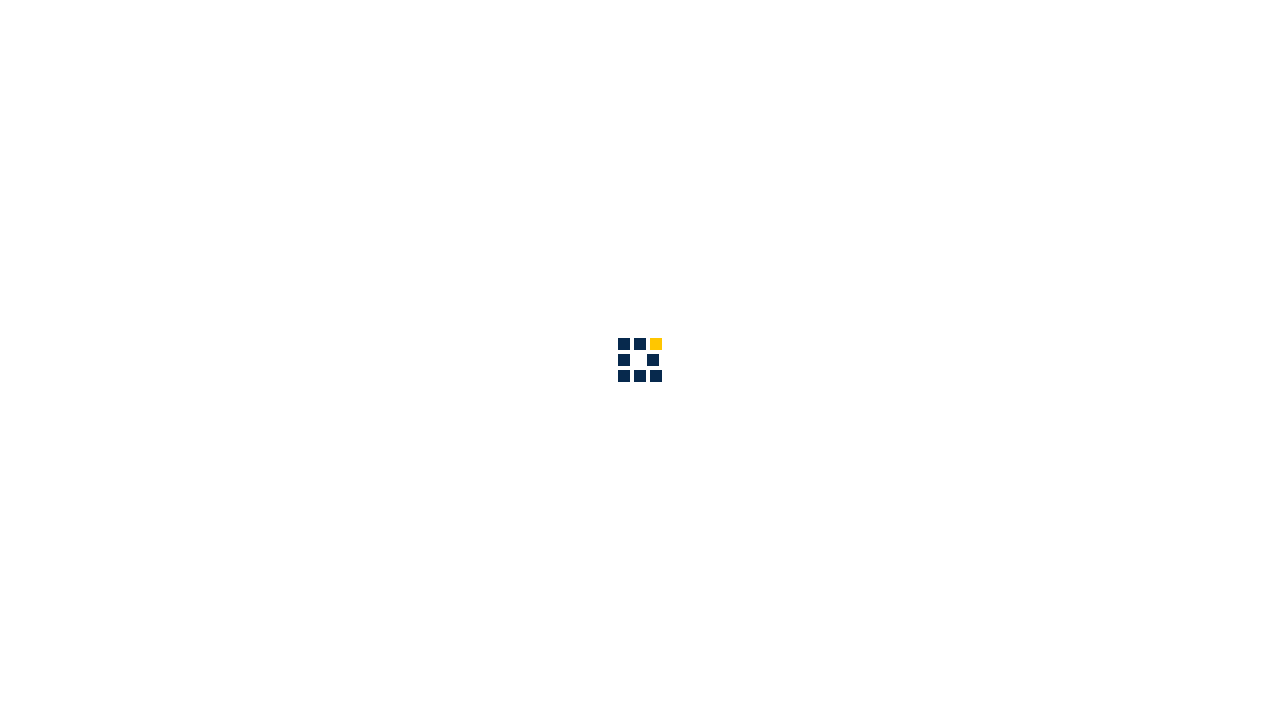

Scrolled to position 4020 on new tab
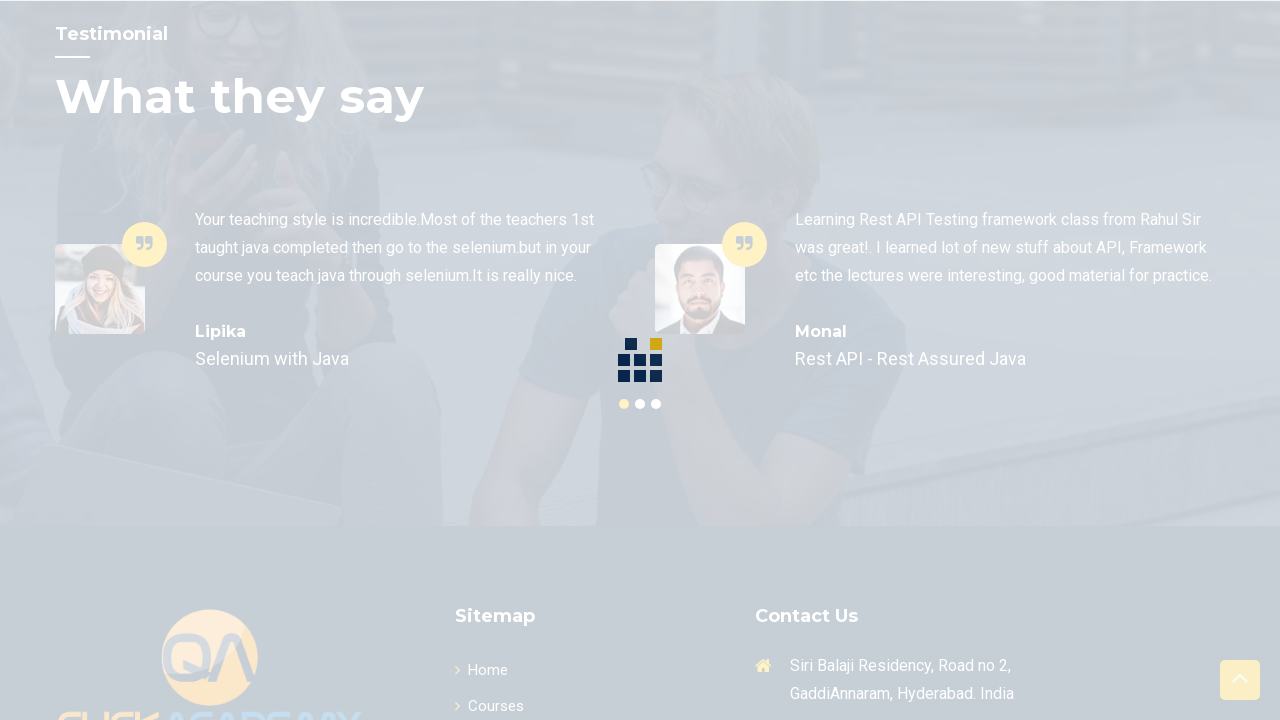

Closed new tab and returned to original tab
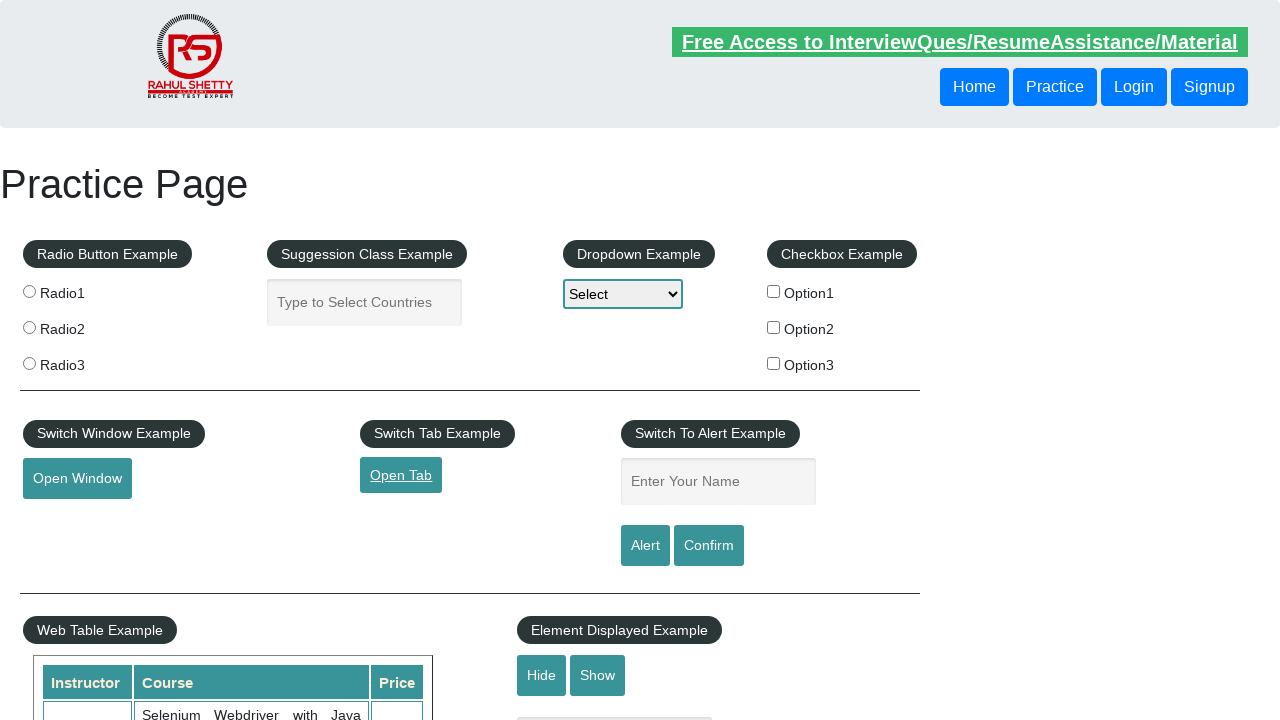

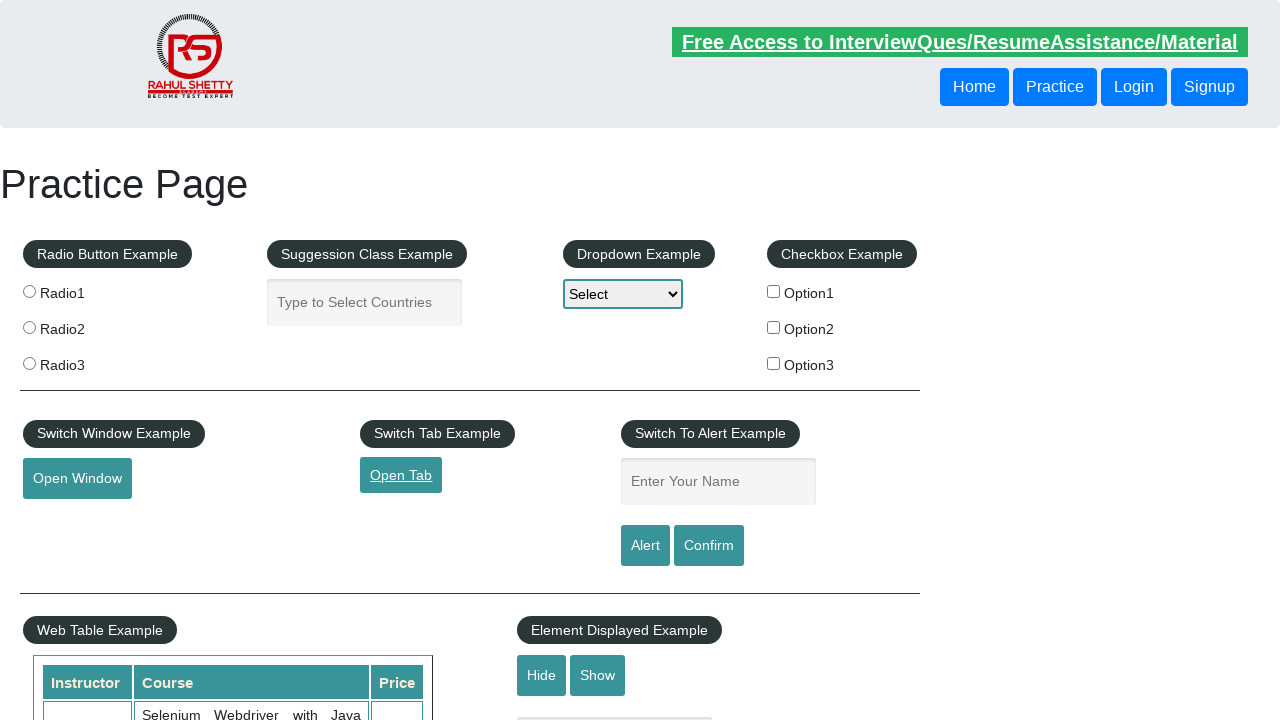